Tests jQuery UI sortable functionality by dragging and dropping list items to reorder them within the sortable list

Starting URL: https://jqueryui.com/sortable/

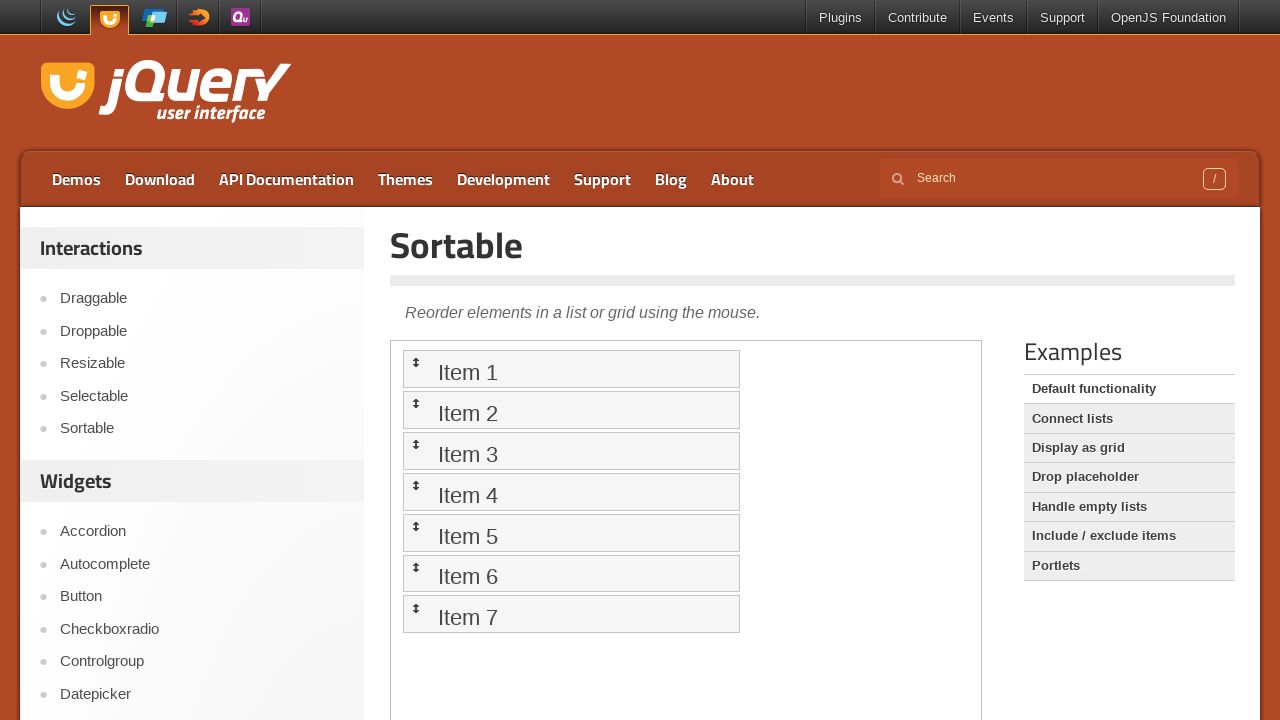

Located the demo iframe for jQuery UI sortable
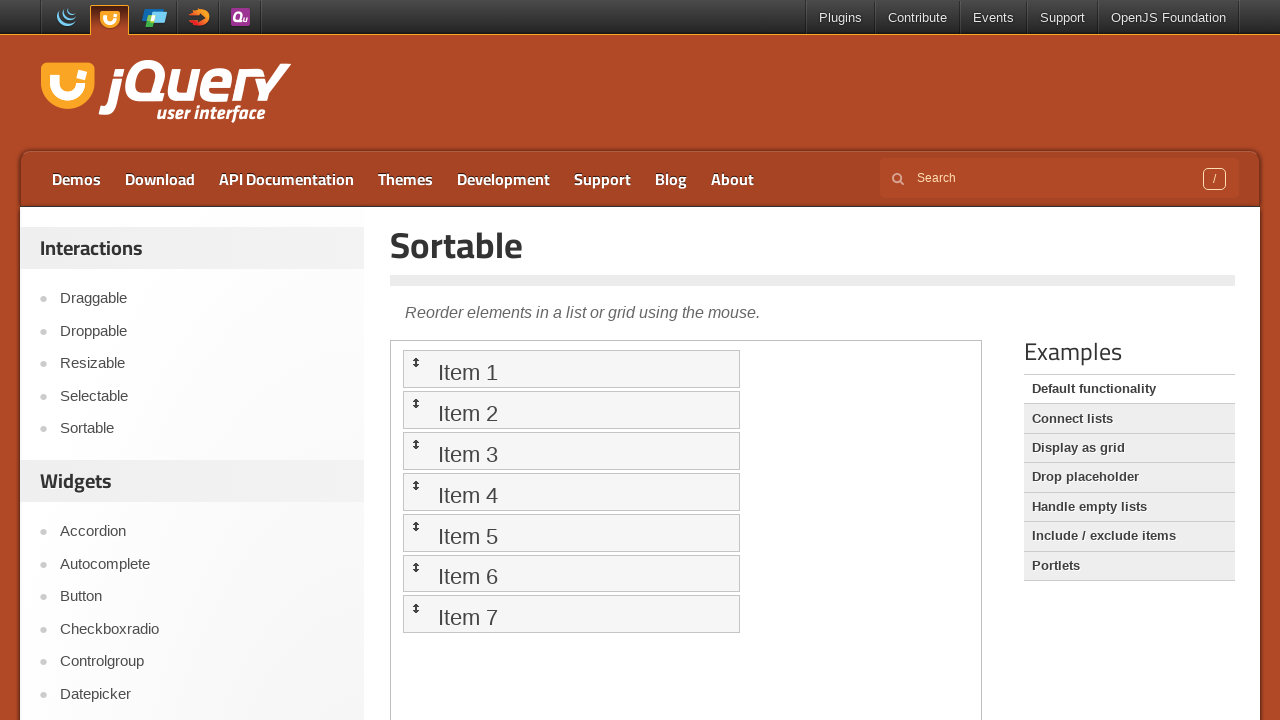

Located first list item in sortable list
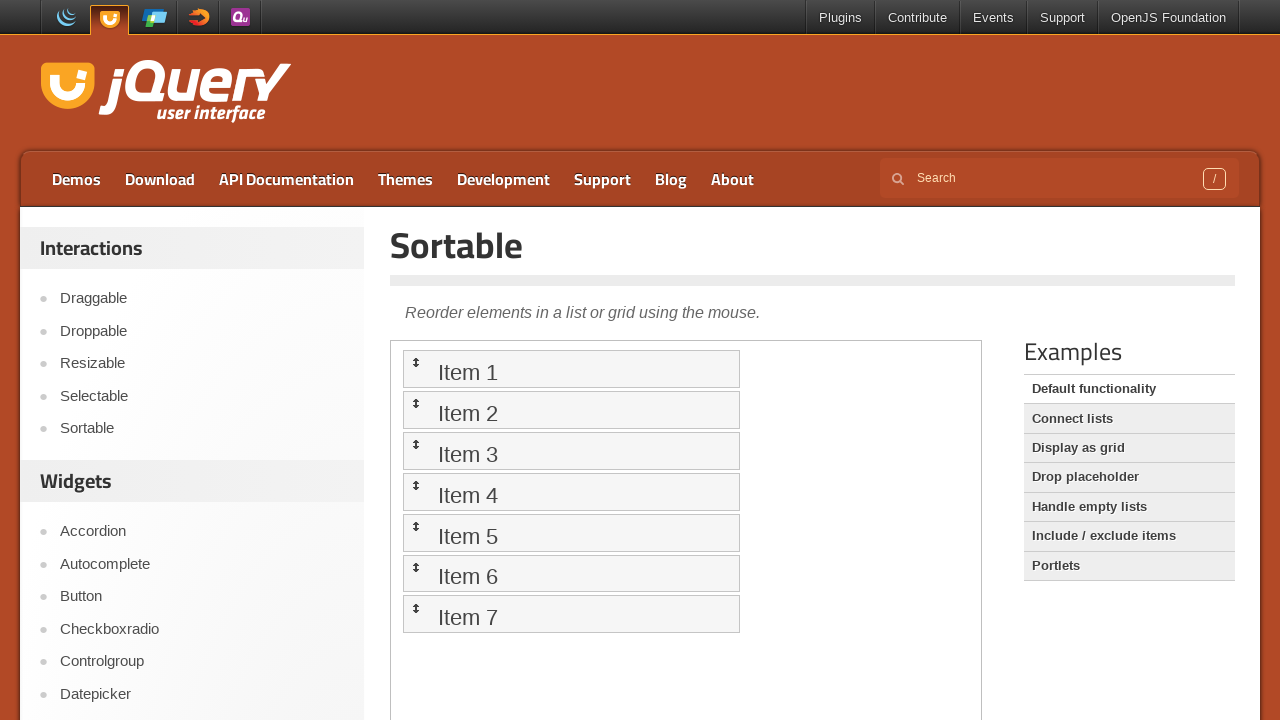

Located fourth list item in sortable list
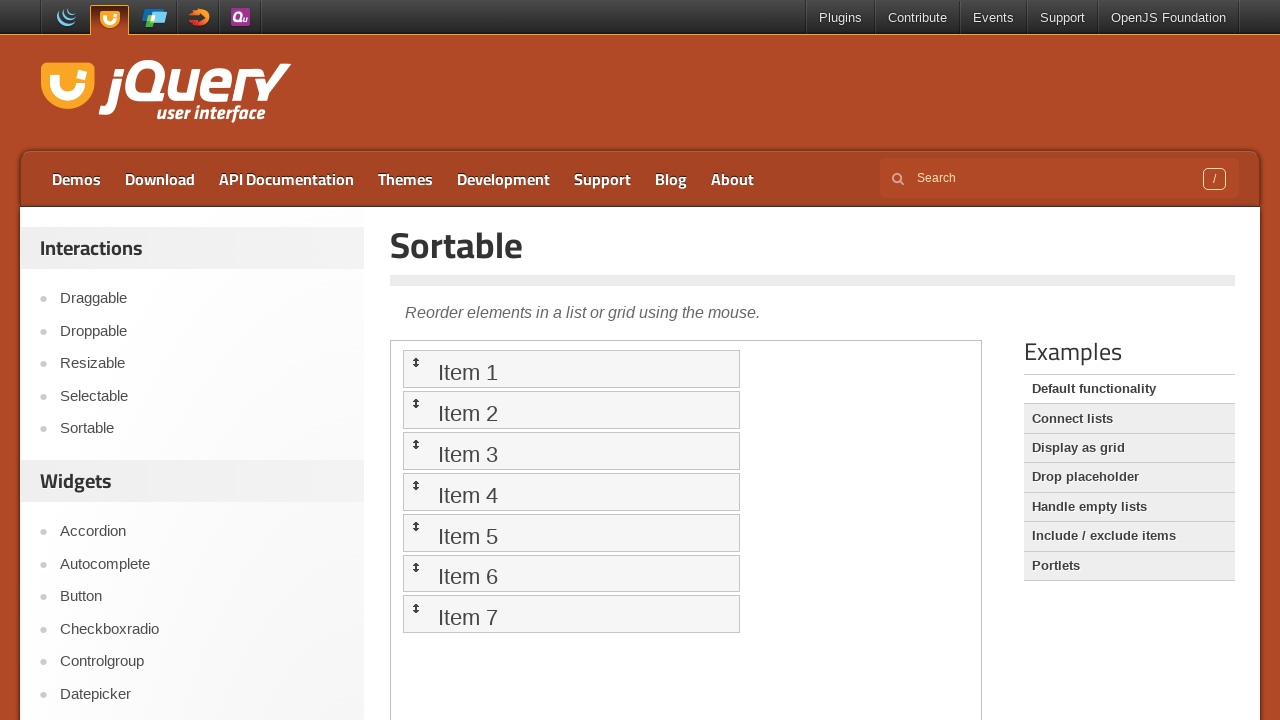

Dragged first list item to fourth position at (571, 492)
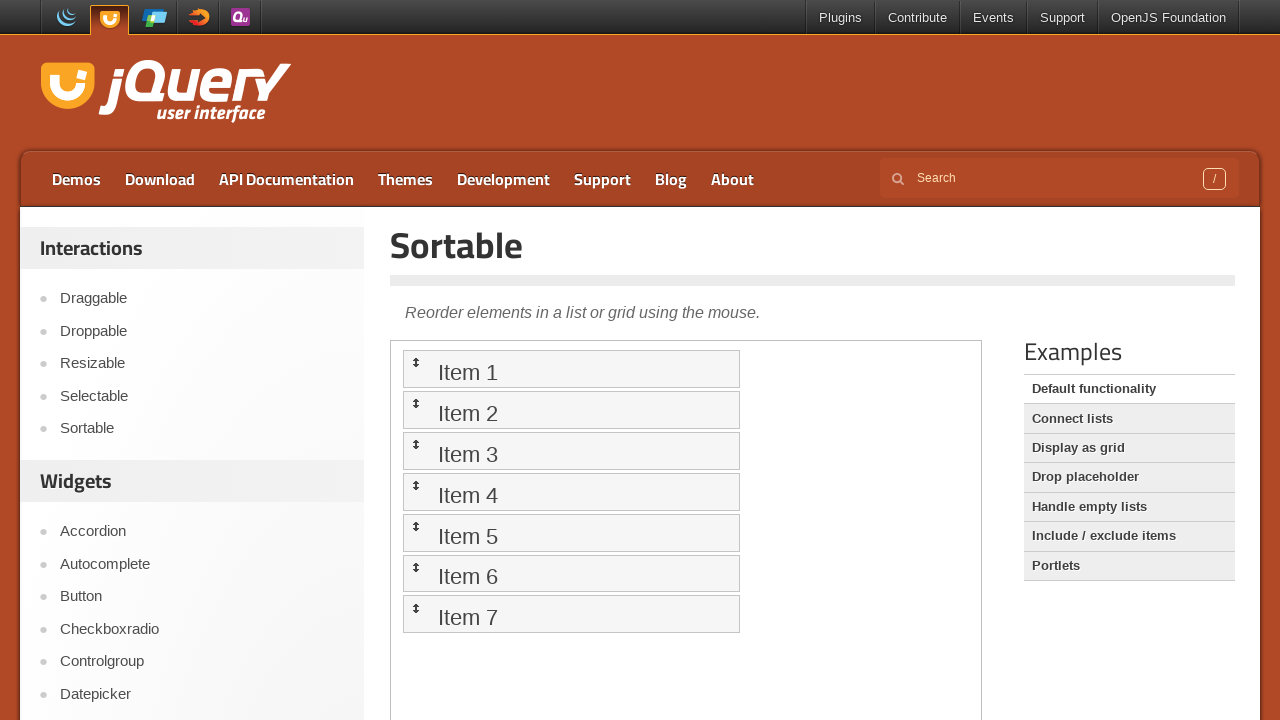

Waited for drag animation to complete
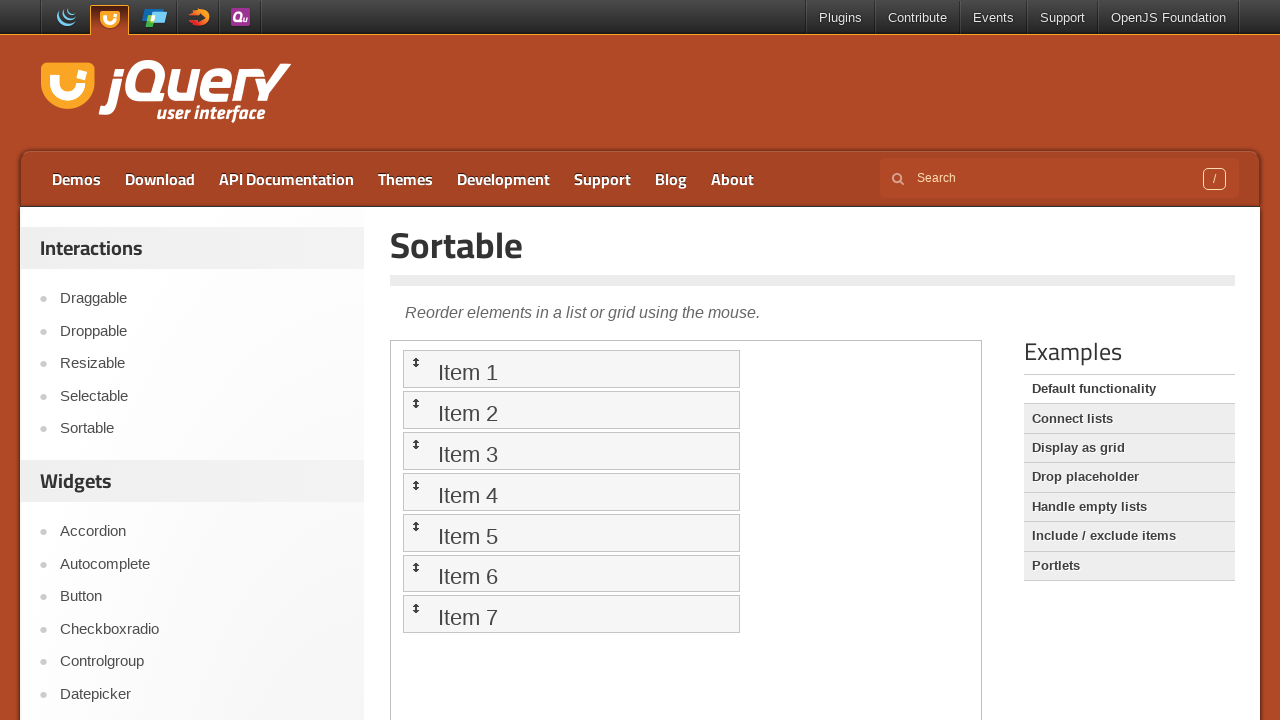

Located Item 2 in the sortable list
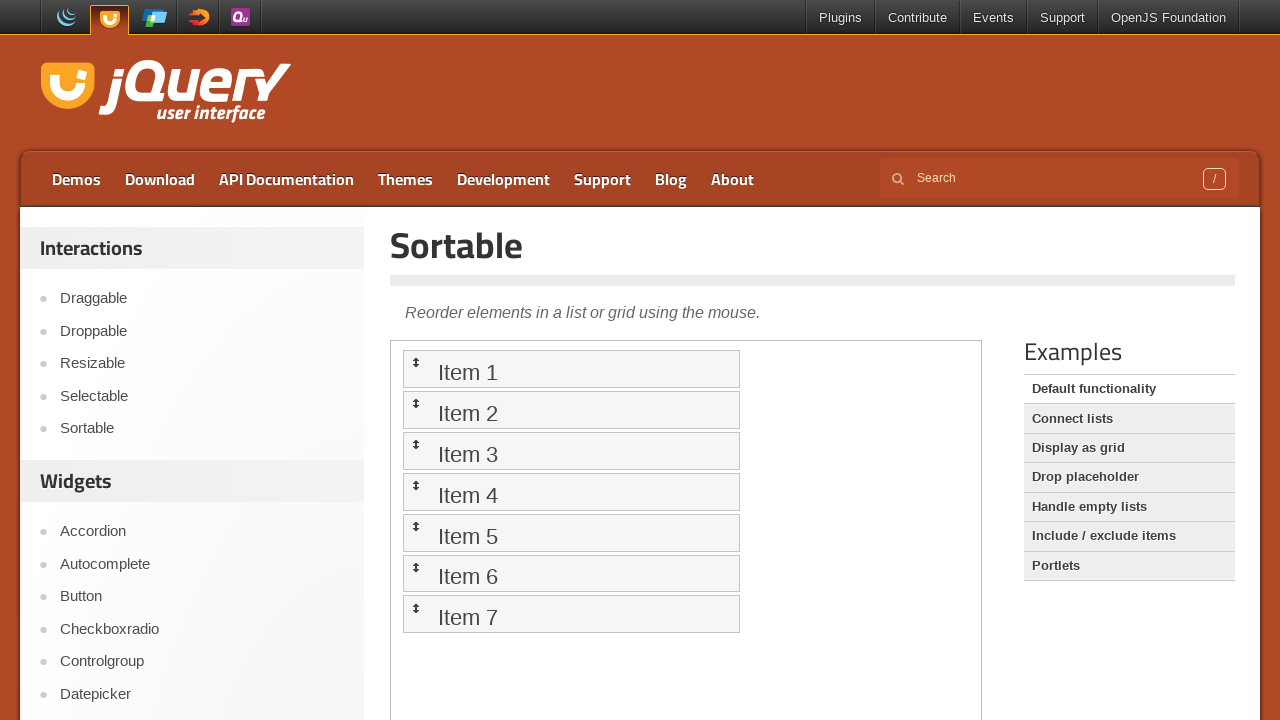

Located fourth list item in sortable list for second drag operation
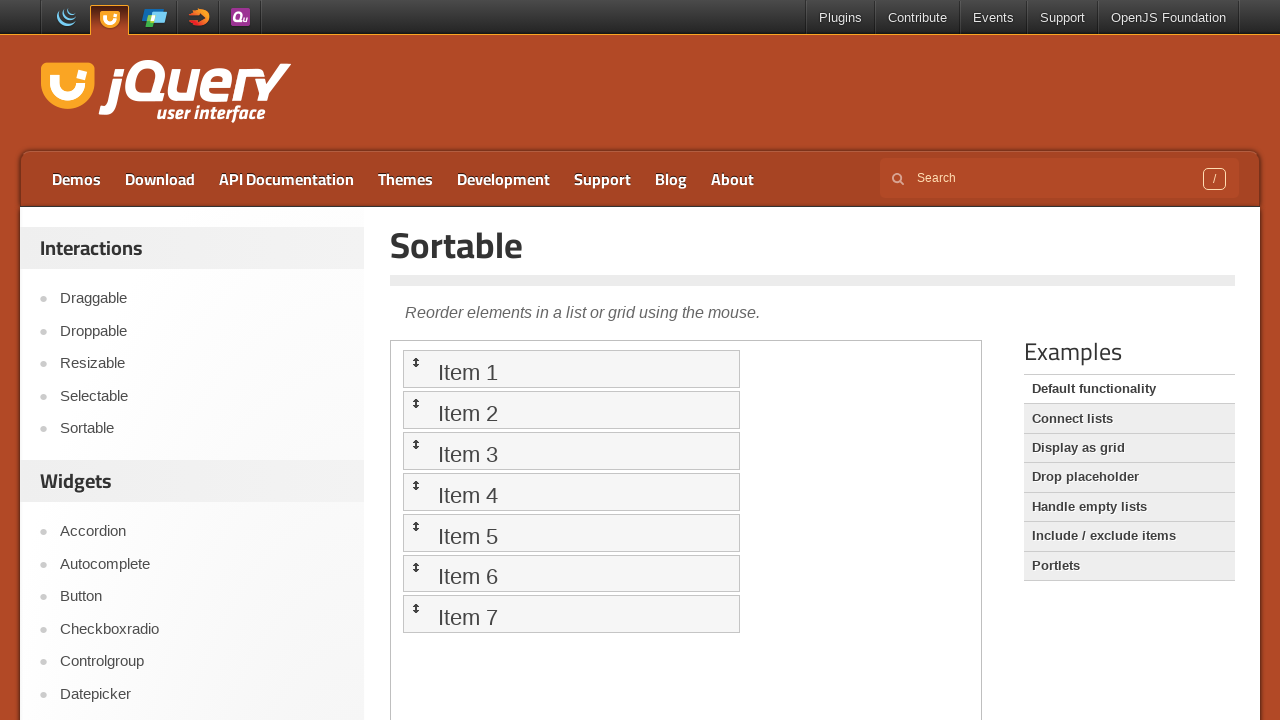

Dragged fourth list item to second position at (571, 410)
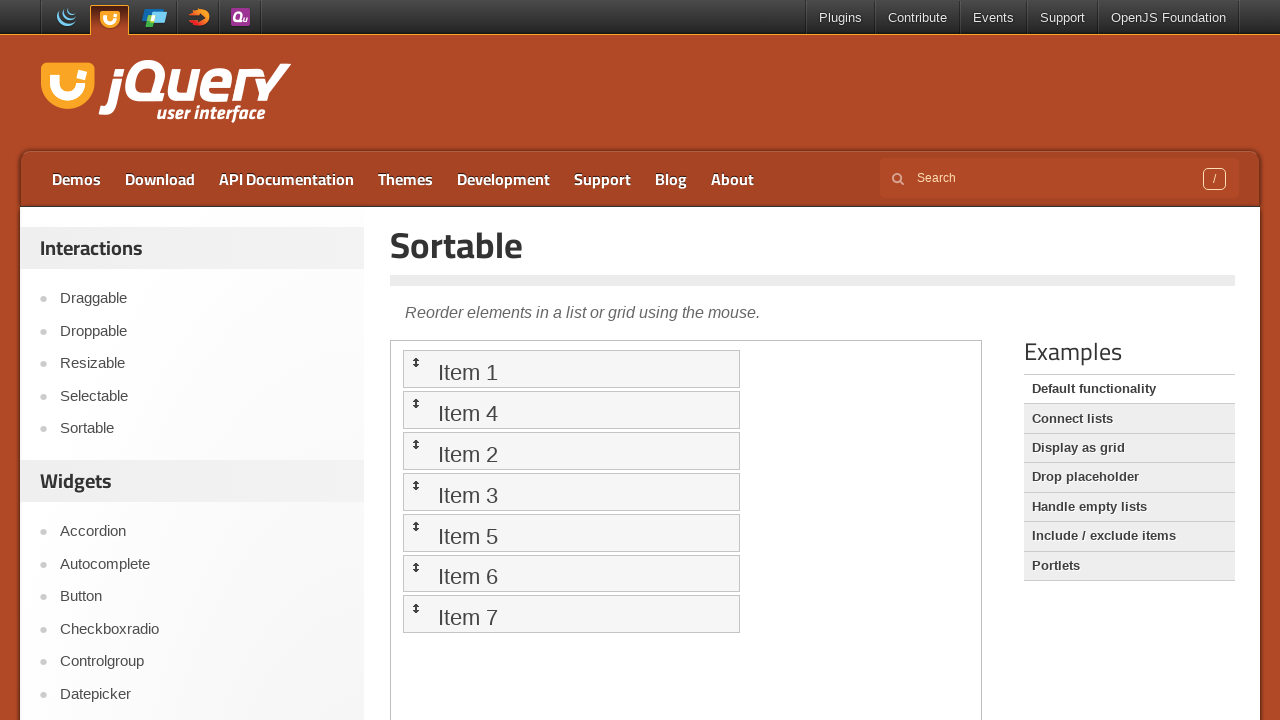

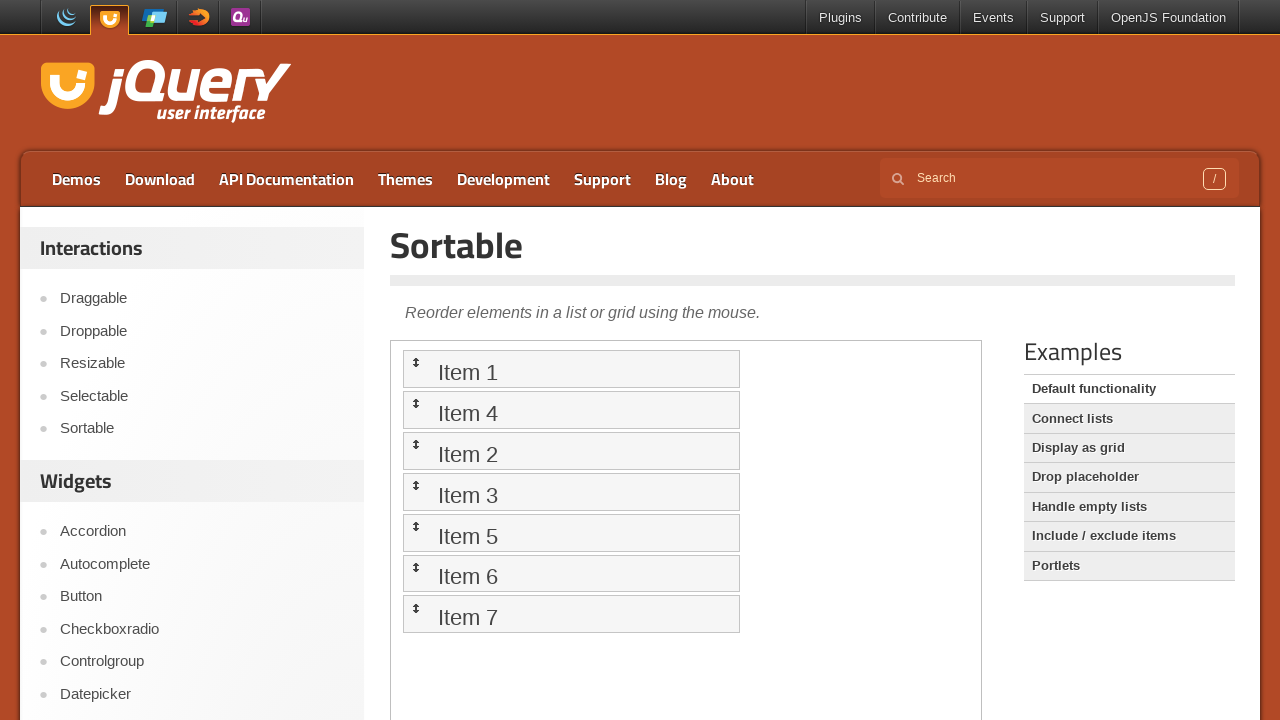